Tests that the Clear completed button is hidden when no items are completed

Starting URL: https://demo.playwright.dev/todomvc

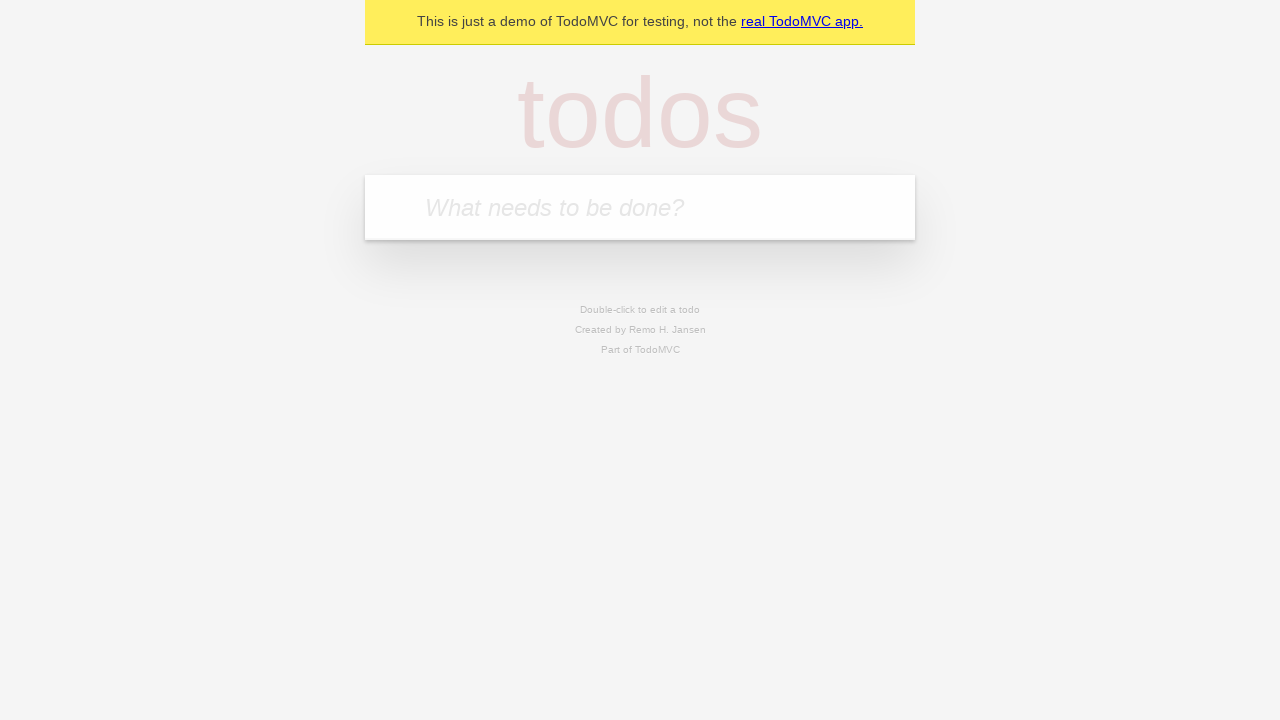

Filled todo input with 'buy some cheese' on internal:attr=[placeholder="What needs to be done?"i]
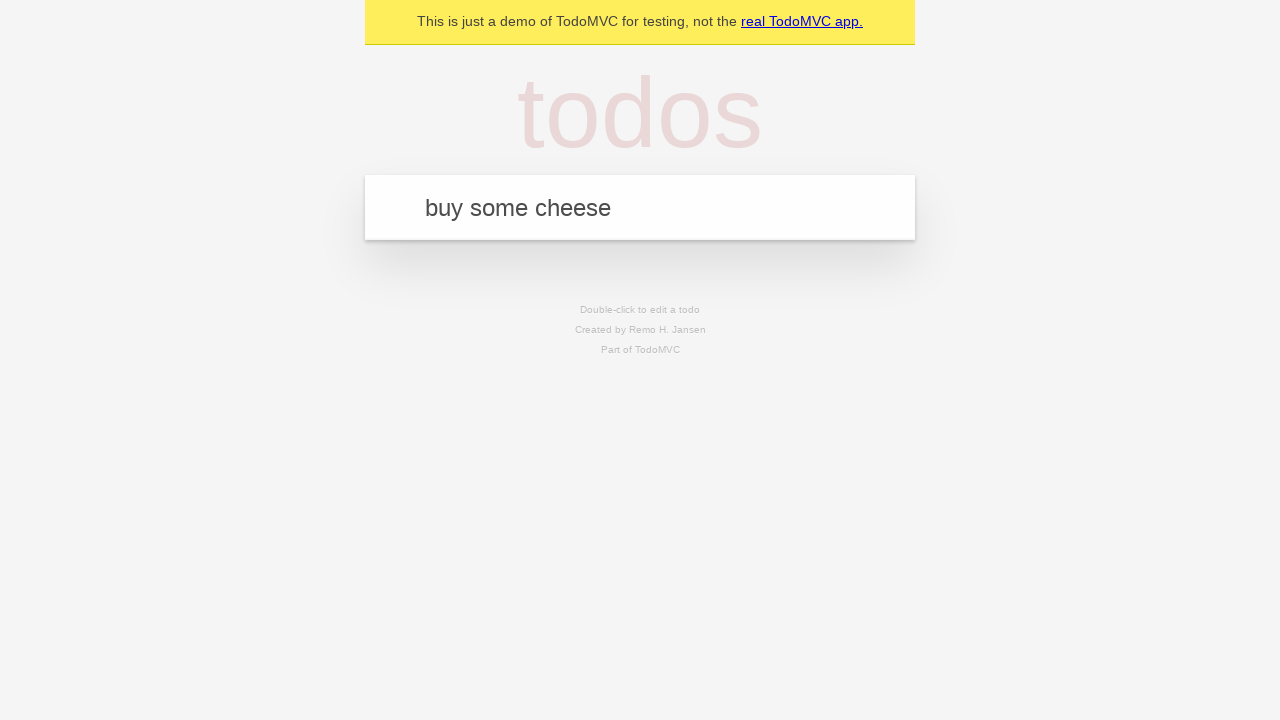

Pressed Enter to add first todo on internal:attr=[placeholder="What needs to be done?"i]
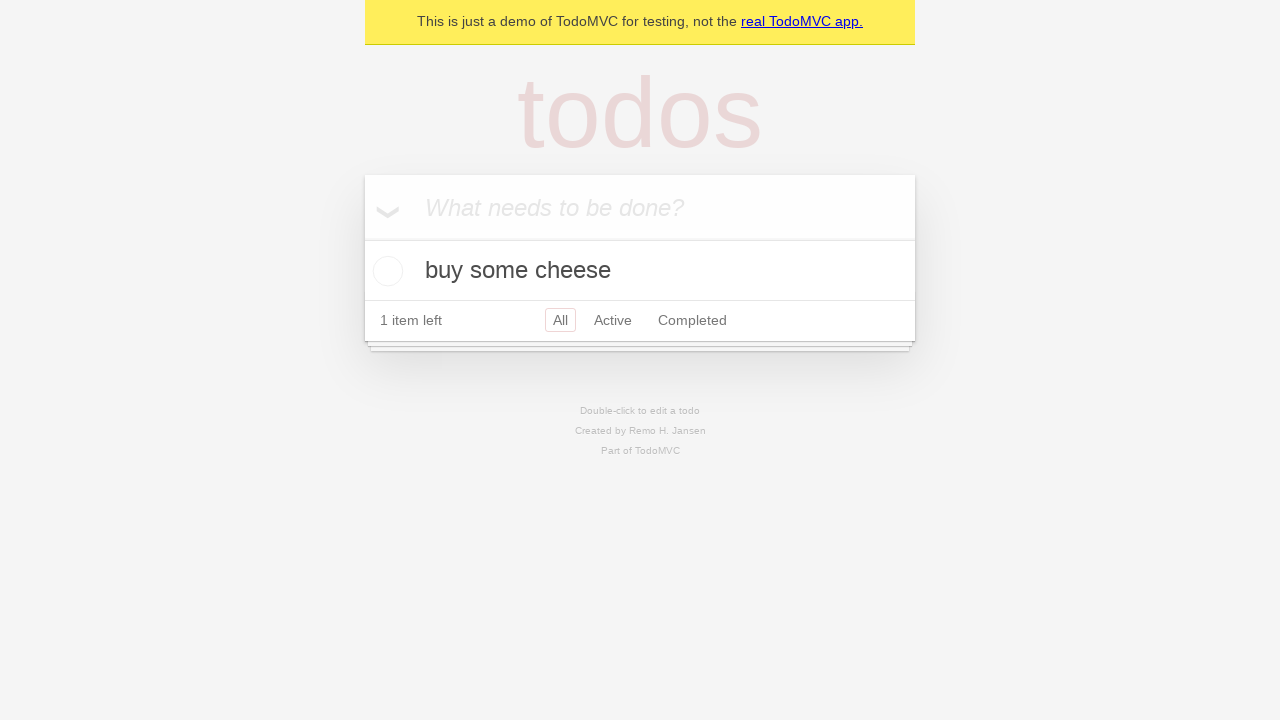

Filled todo input with 'feed the cat' on internal:attr=[placeholder="What needs to be done?"i]
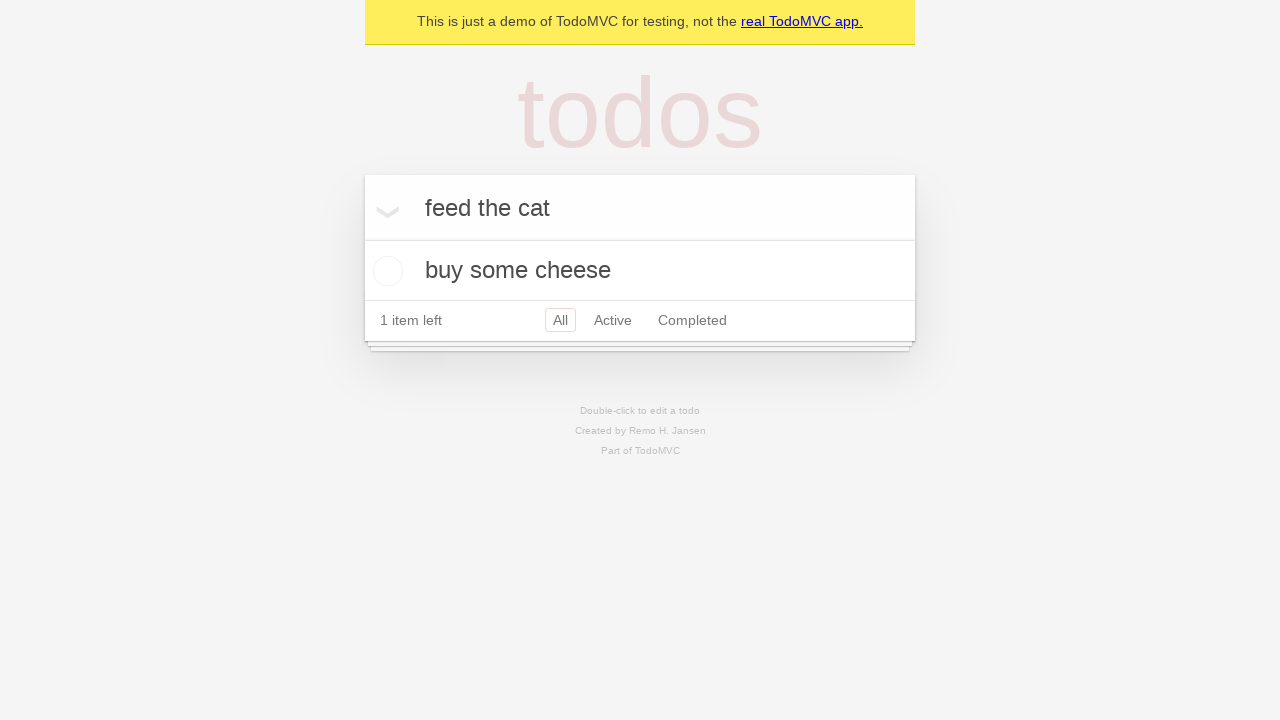

Pressed Enter to add second todo on internal:attr=[placeholder="What needs to be done?"i]
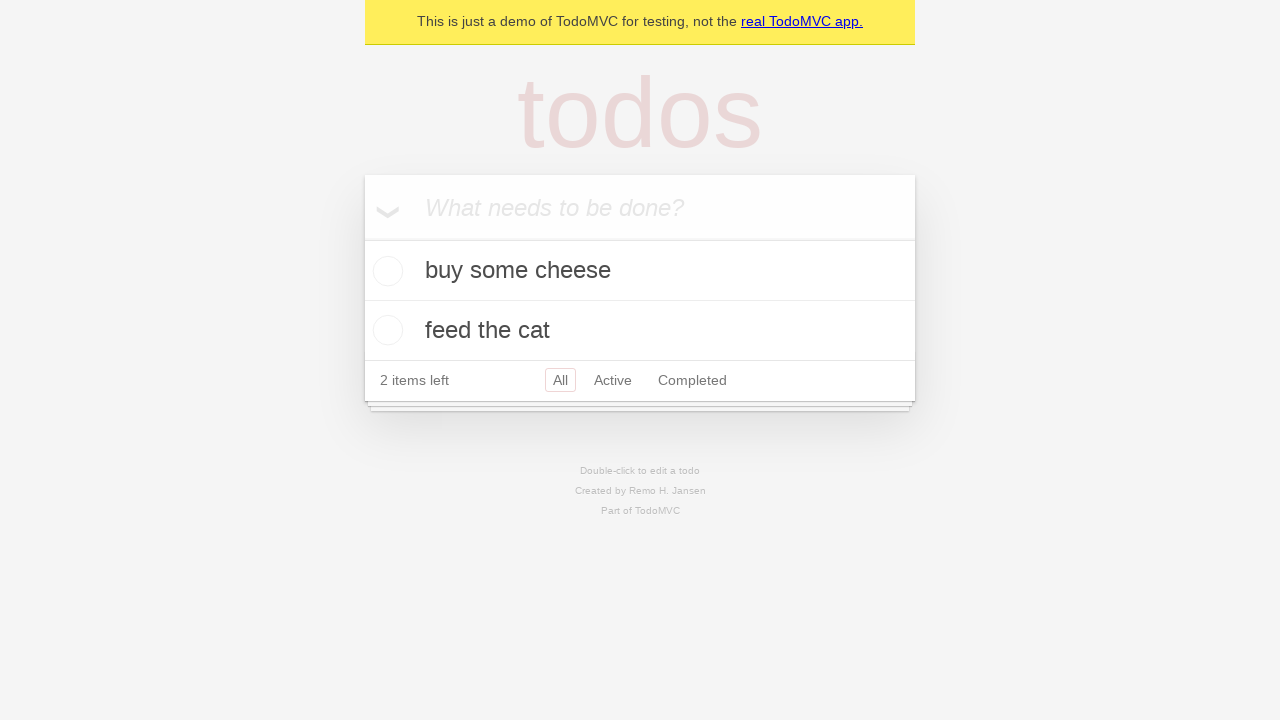

Filled todo input with 'book a doctors appointment' on internal:attr=[placeholder="What needs to be done?"i]
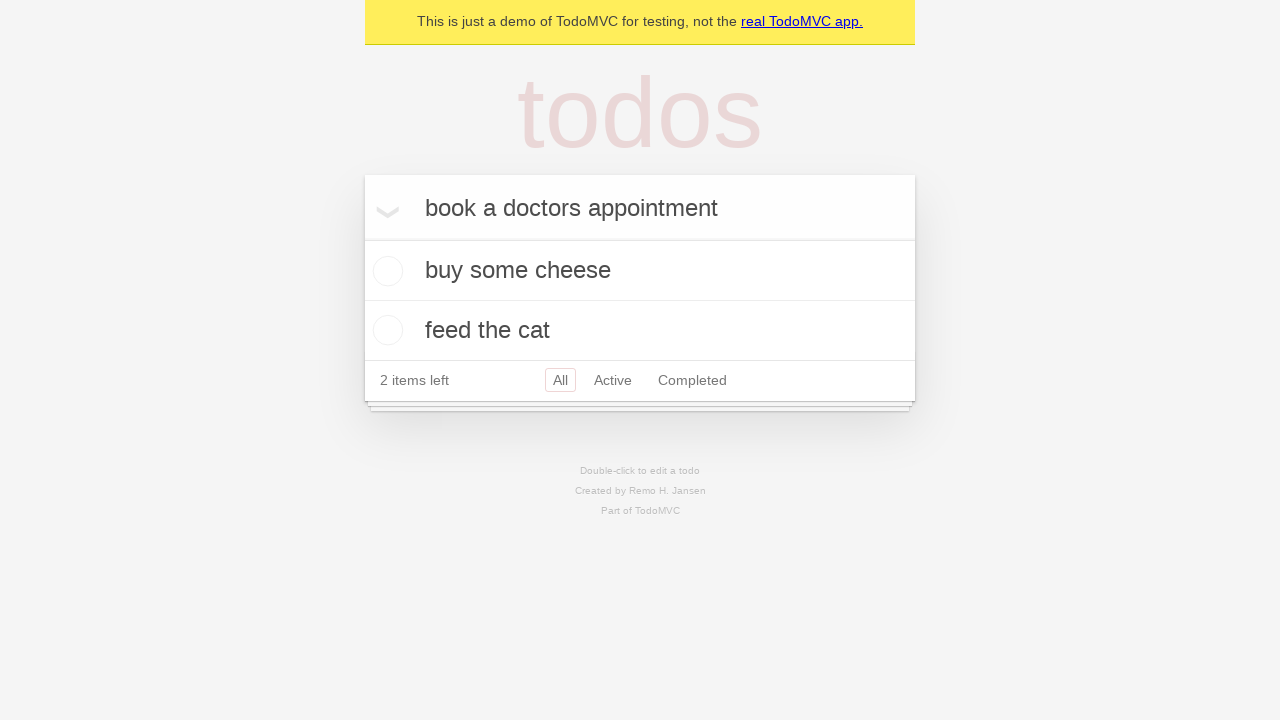

Pressed Enter to add third todo on internal:attr=[placeholder="What needs to be done?"i]
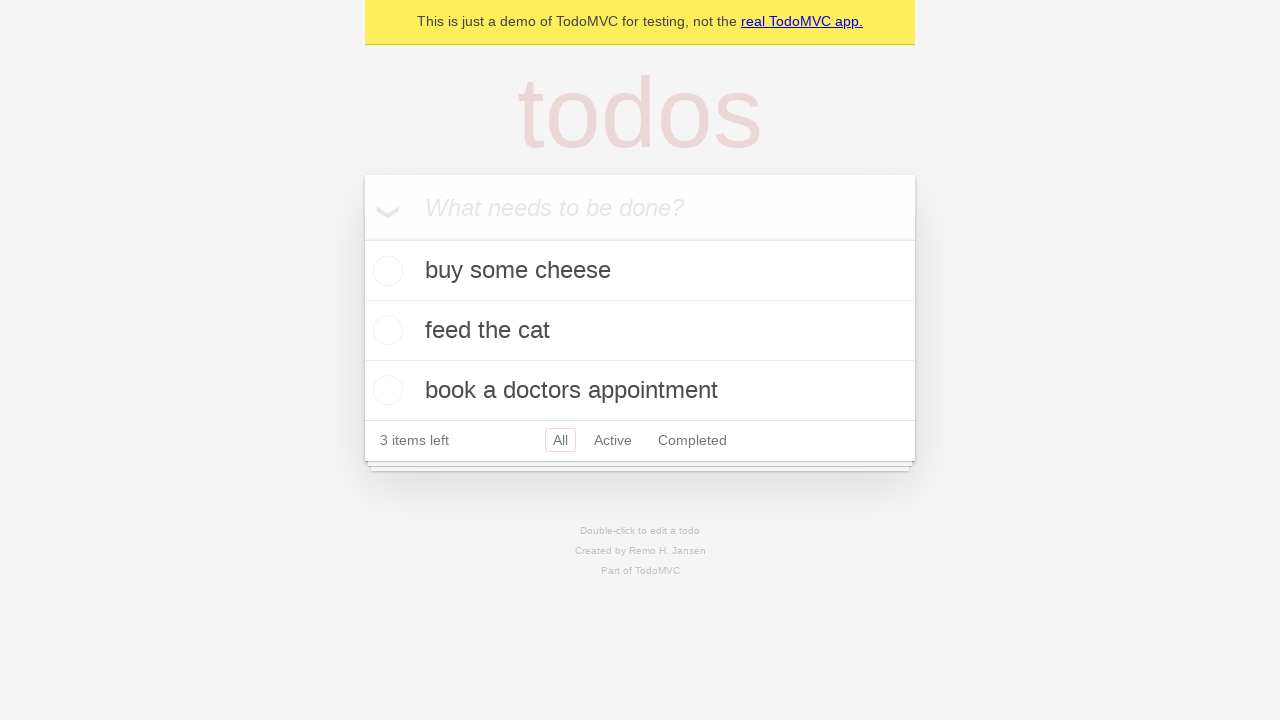

Checked the first todo item at (385, 271) on .todo-list li .toggle >> nth=0
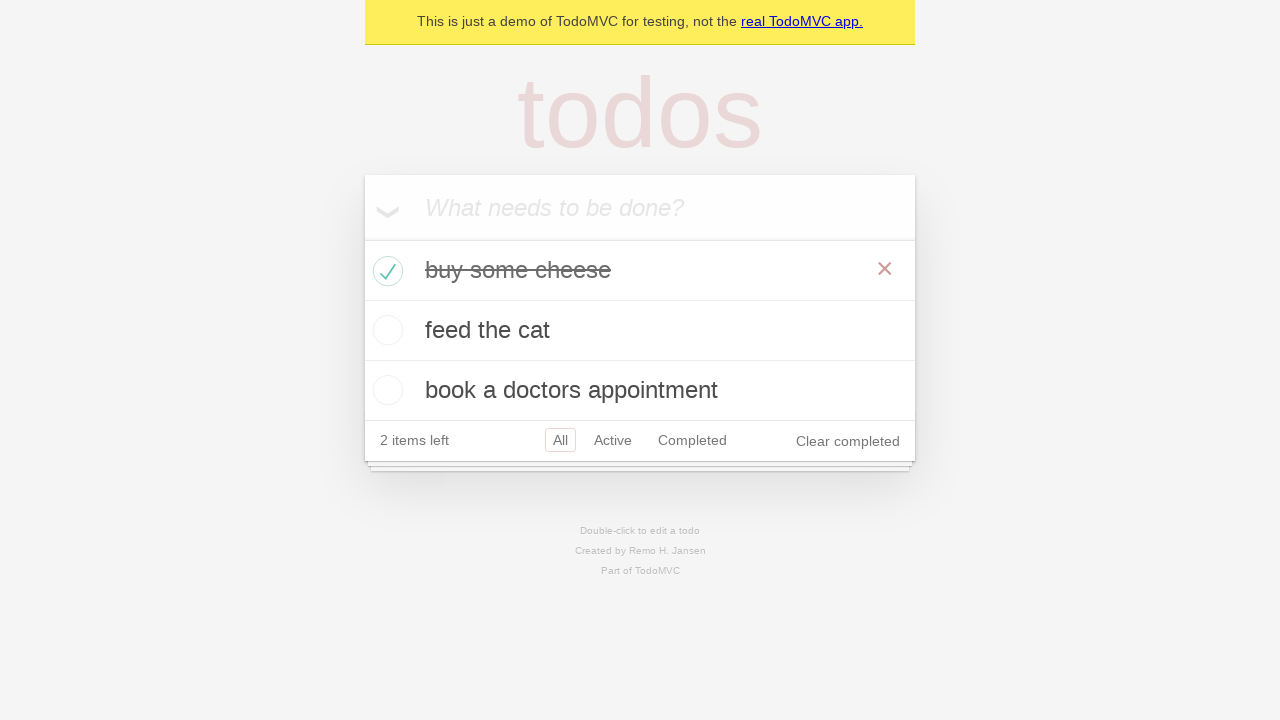

Clicked Clear completed button at (848, 441) on internal:role=button[name="Clear completed"i]
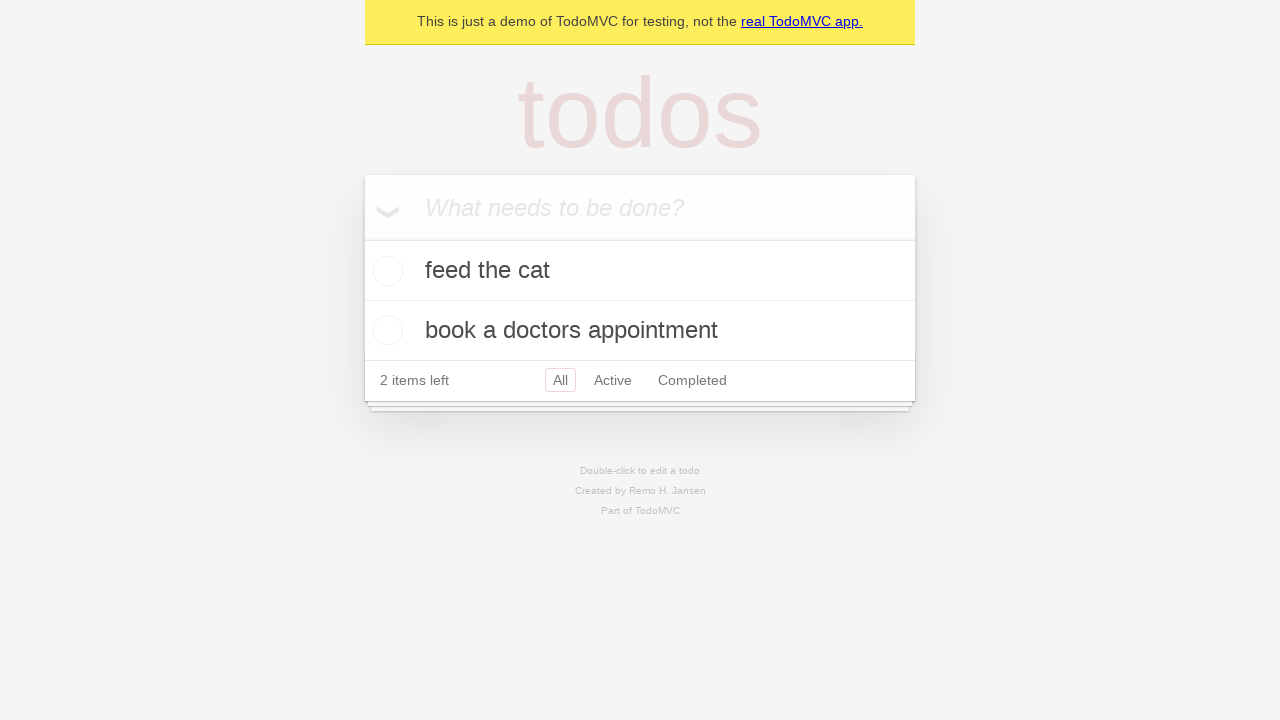

Waited for todo items list to update after clearing completed items
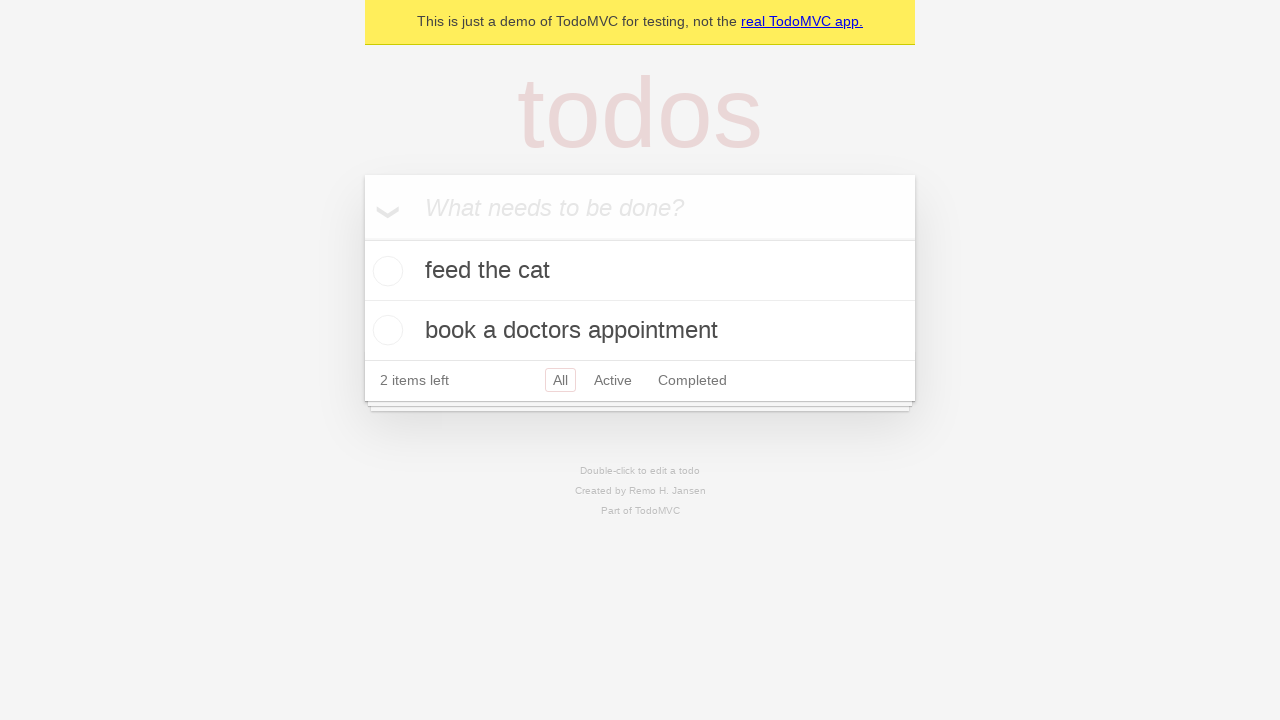

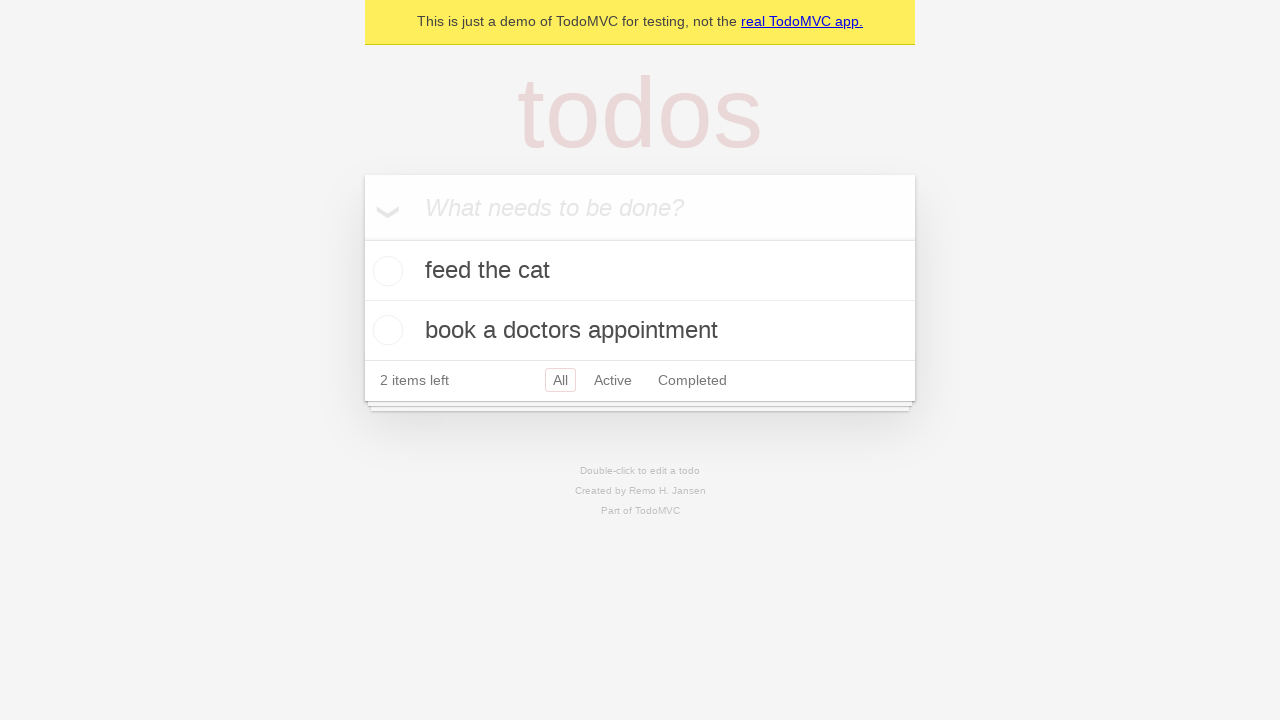